Navigates to State Farm insurance website and maximizes the browser window

Starting URL: https://statefarm.com

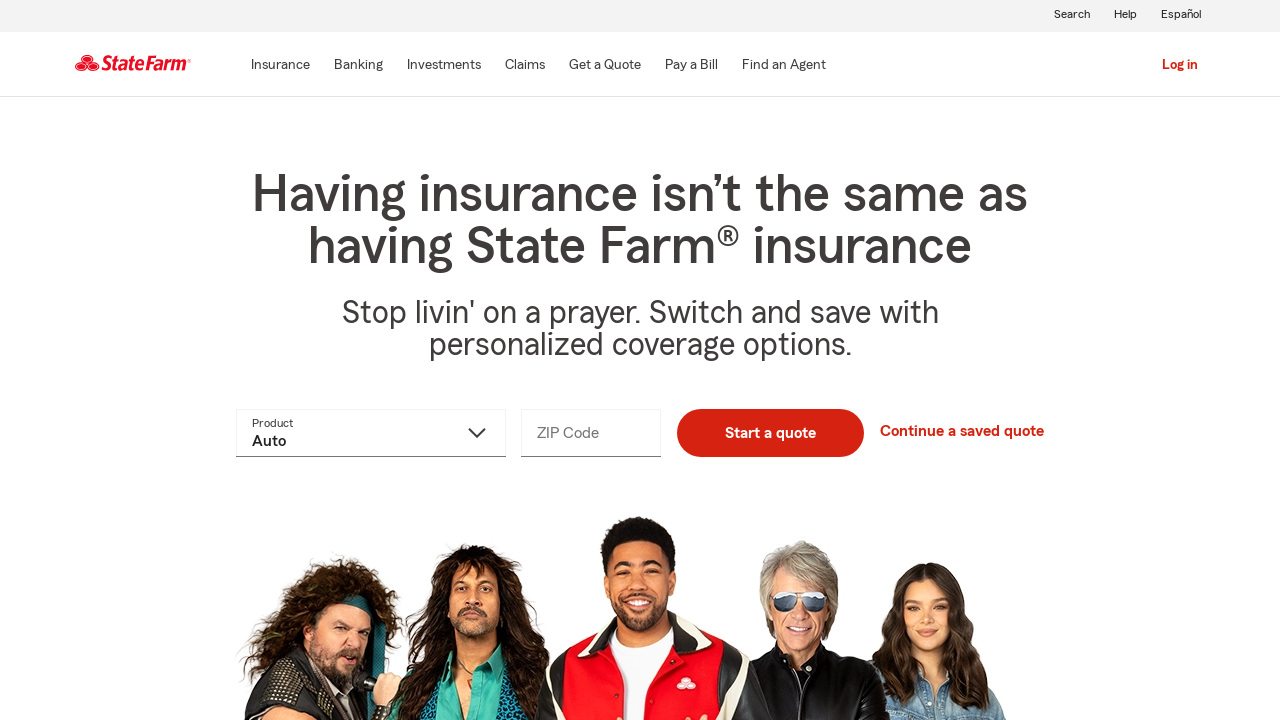

Navigated to State Farm insurance website
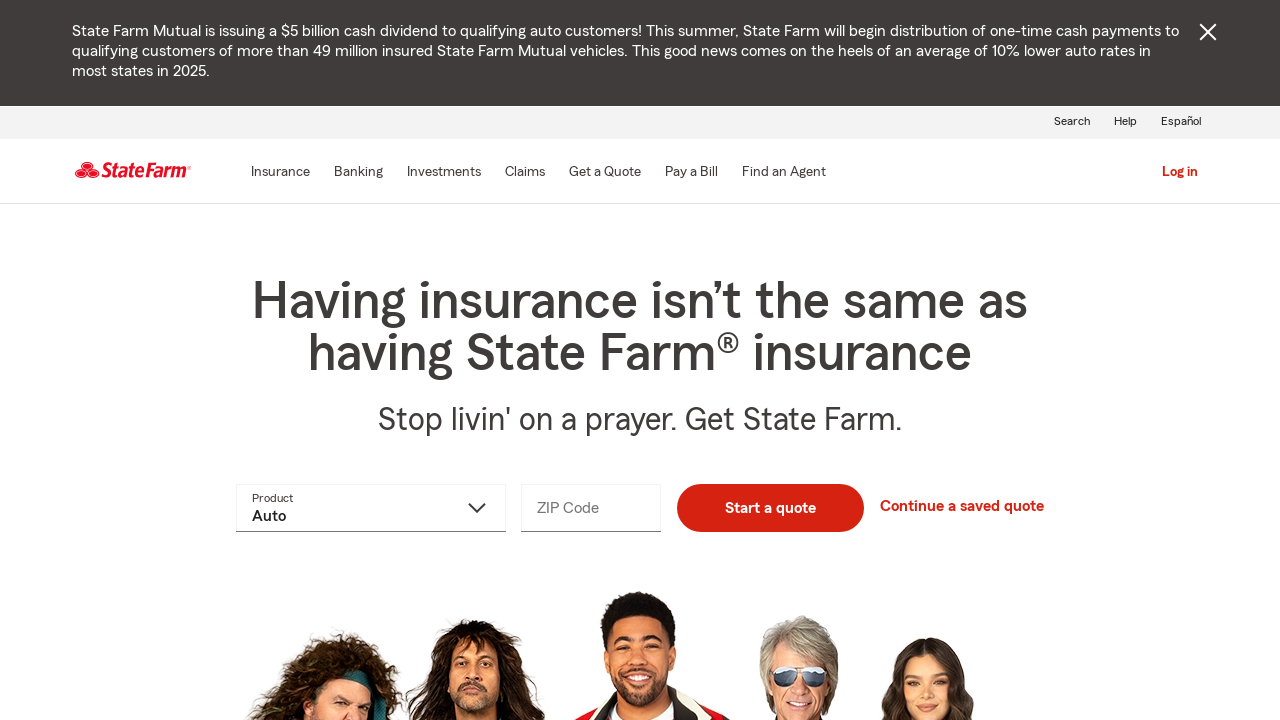

Maximized browser window to 1920x1080
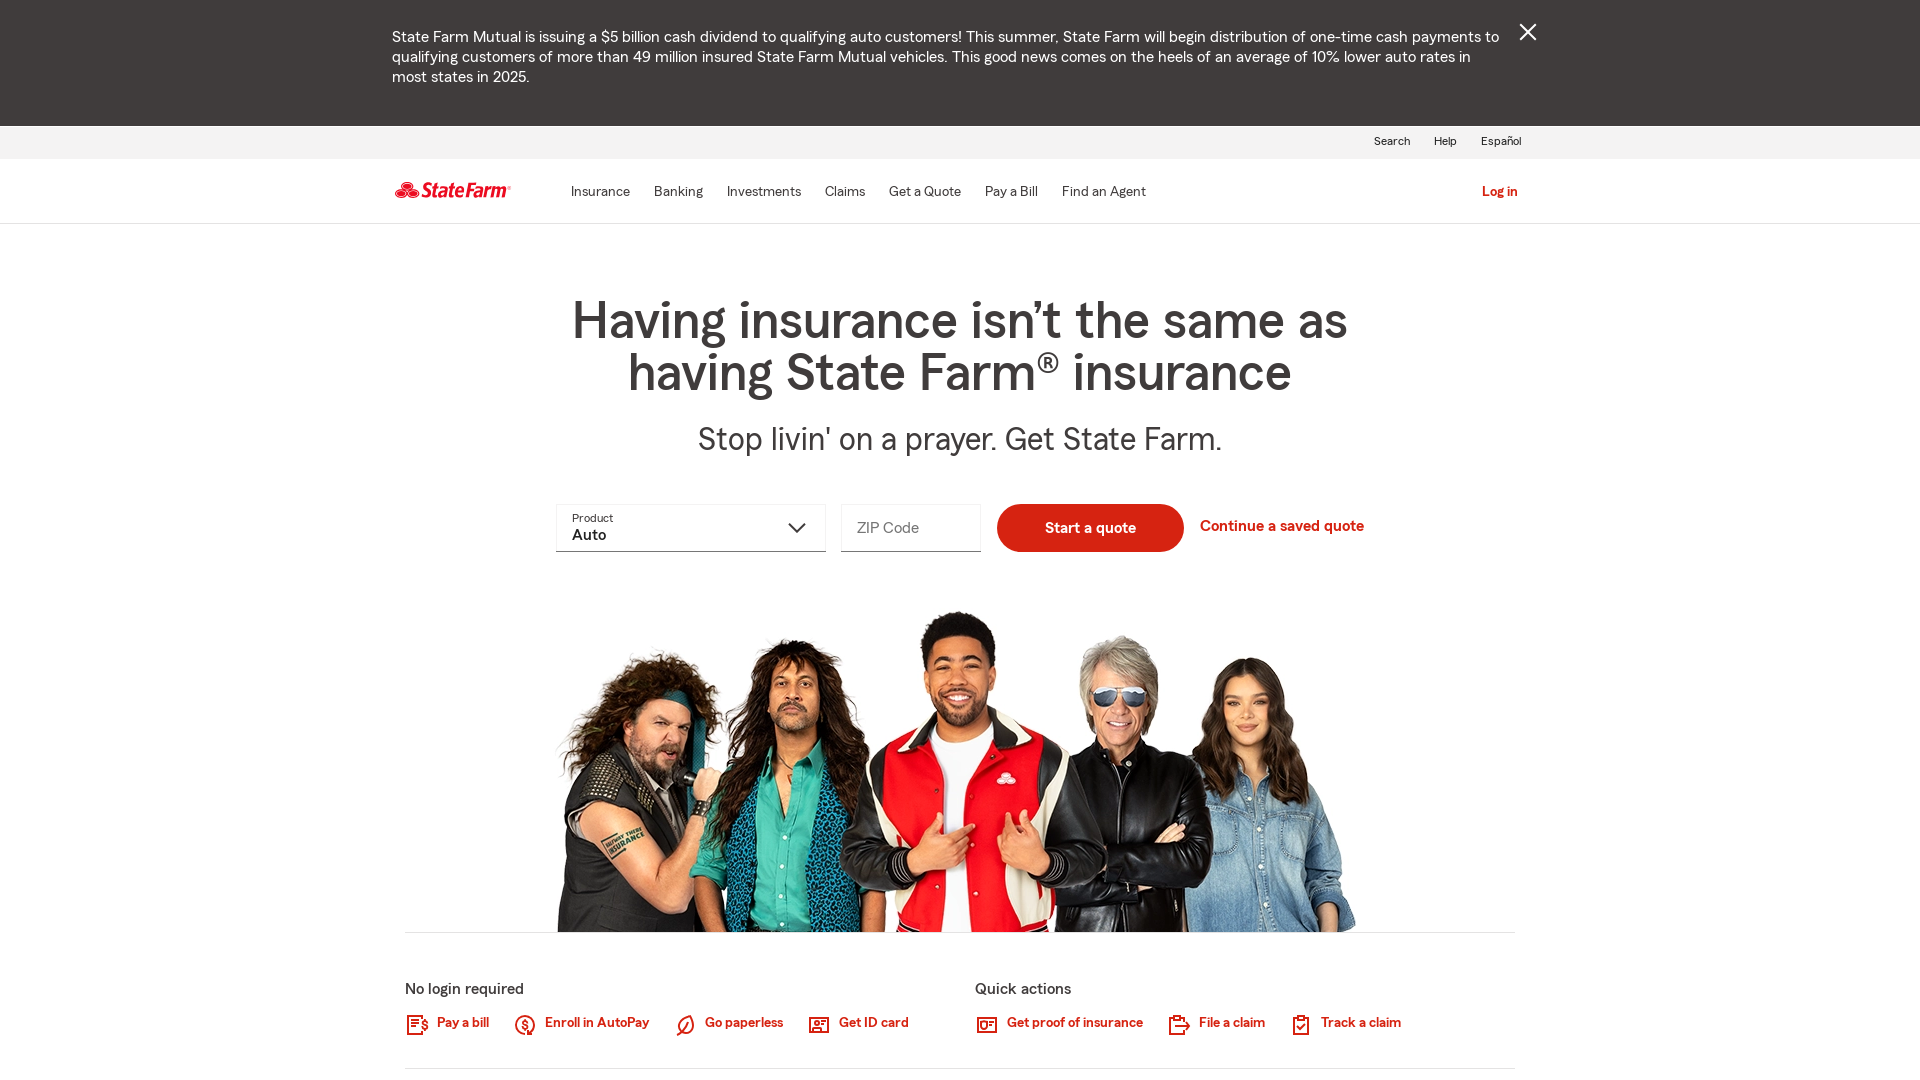

Page loaded and DOM content ready
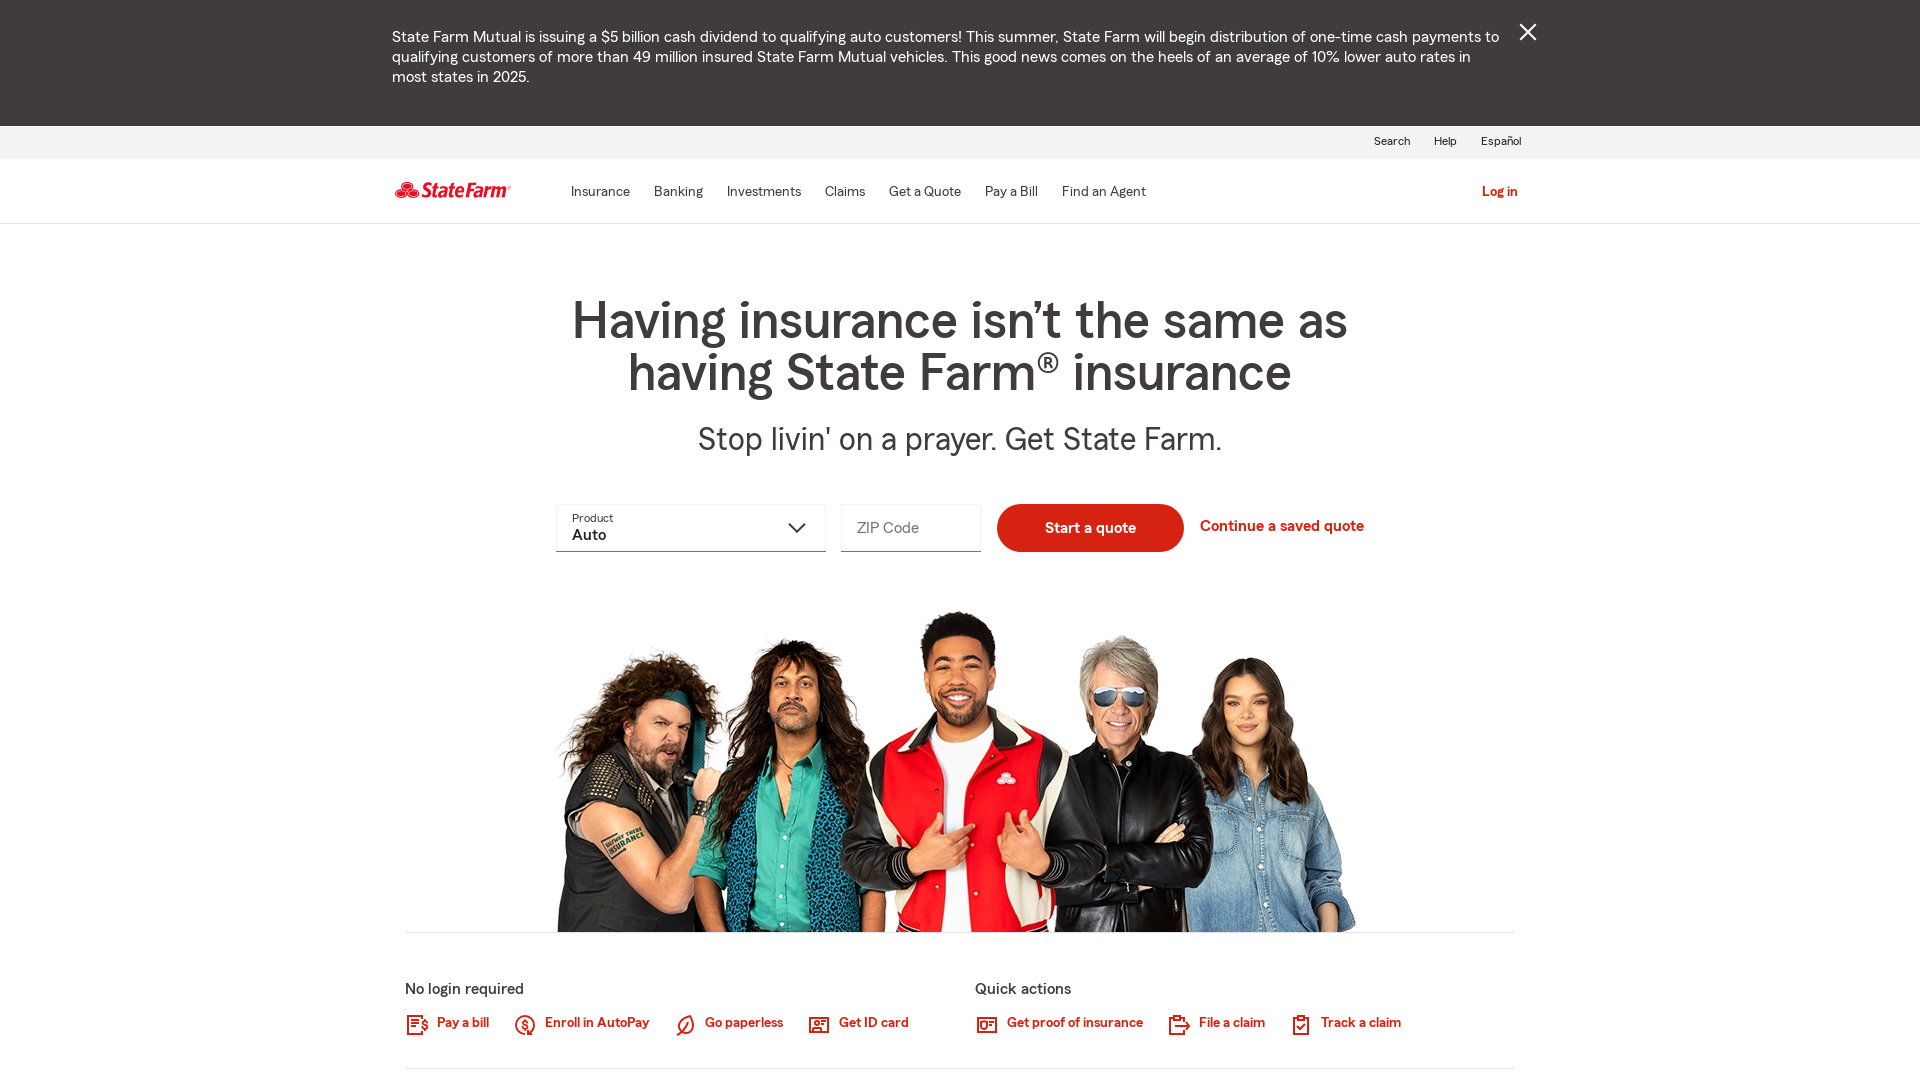

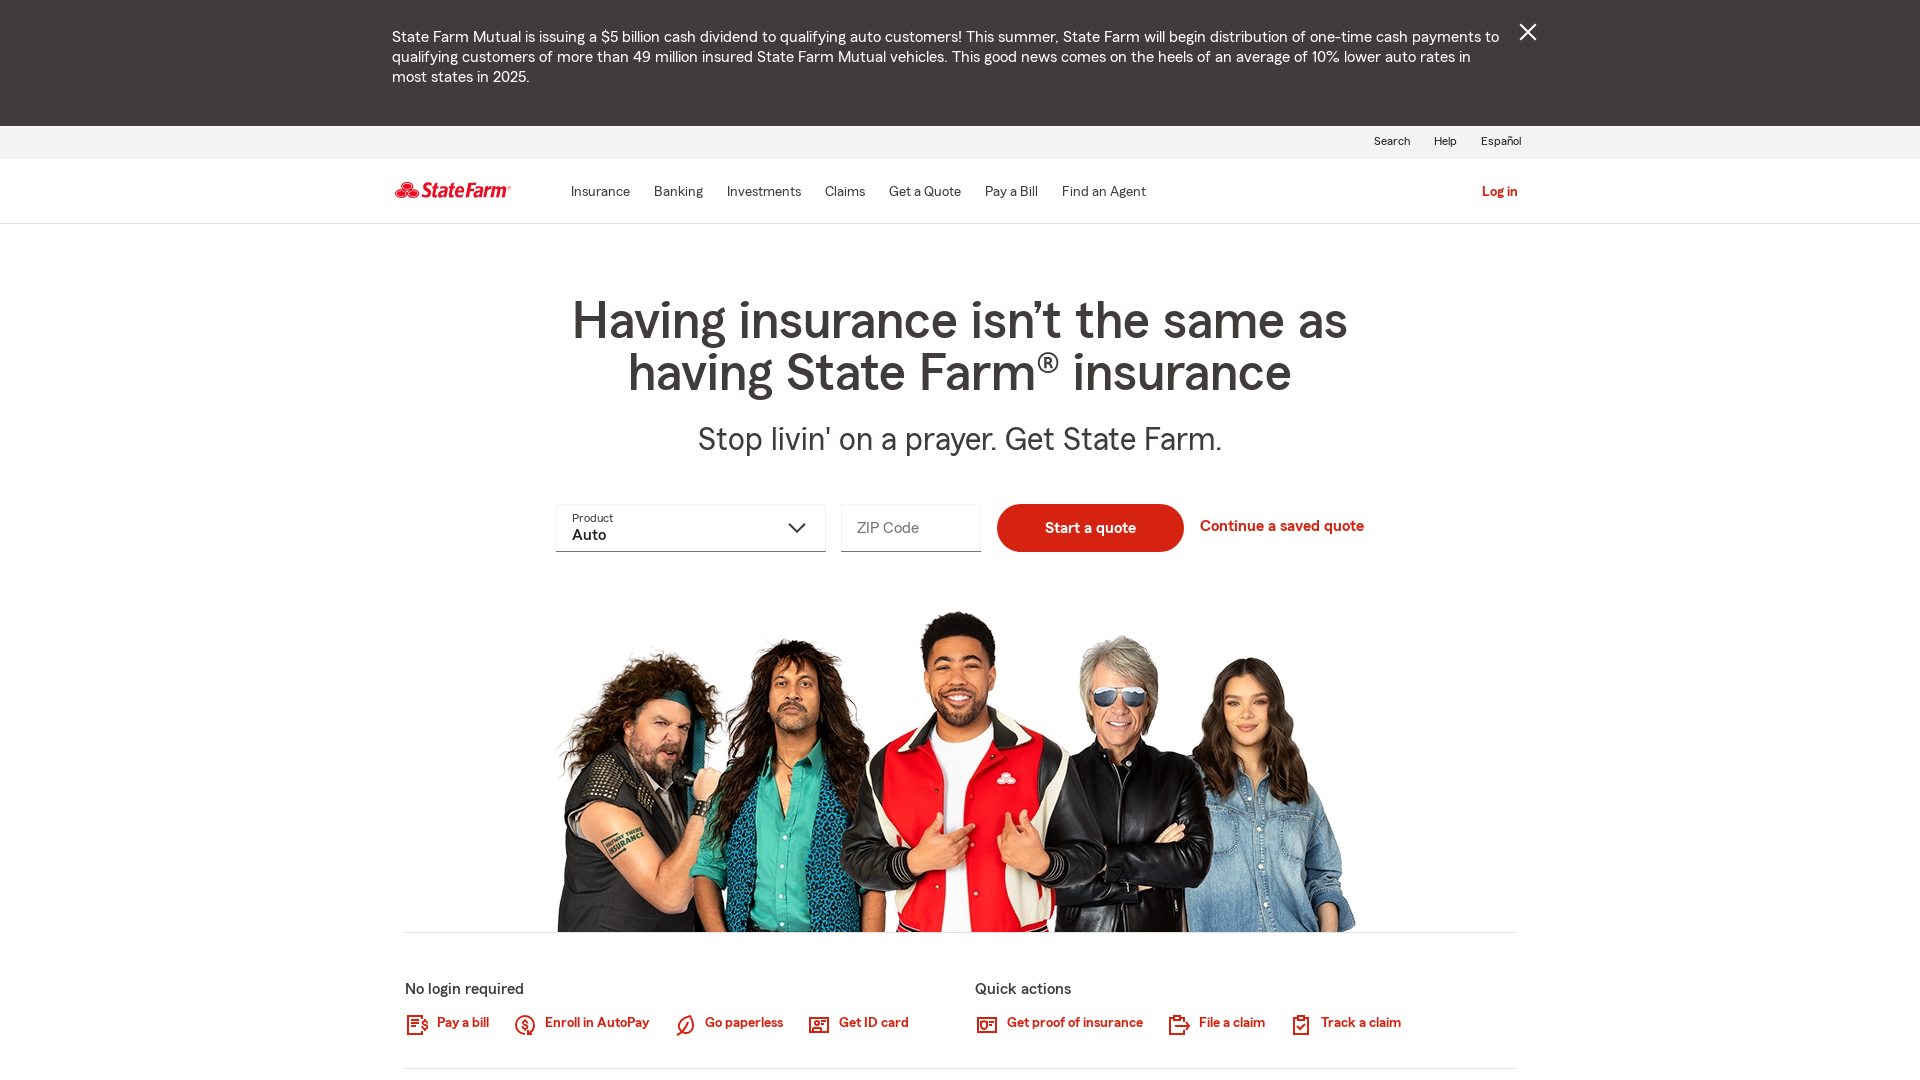